Navigates to Nike homepage and clicks on the "Men" navigation link to access the men's section

Starting URL: https://www.nike.com/

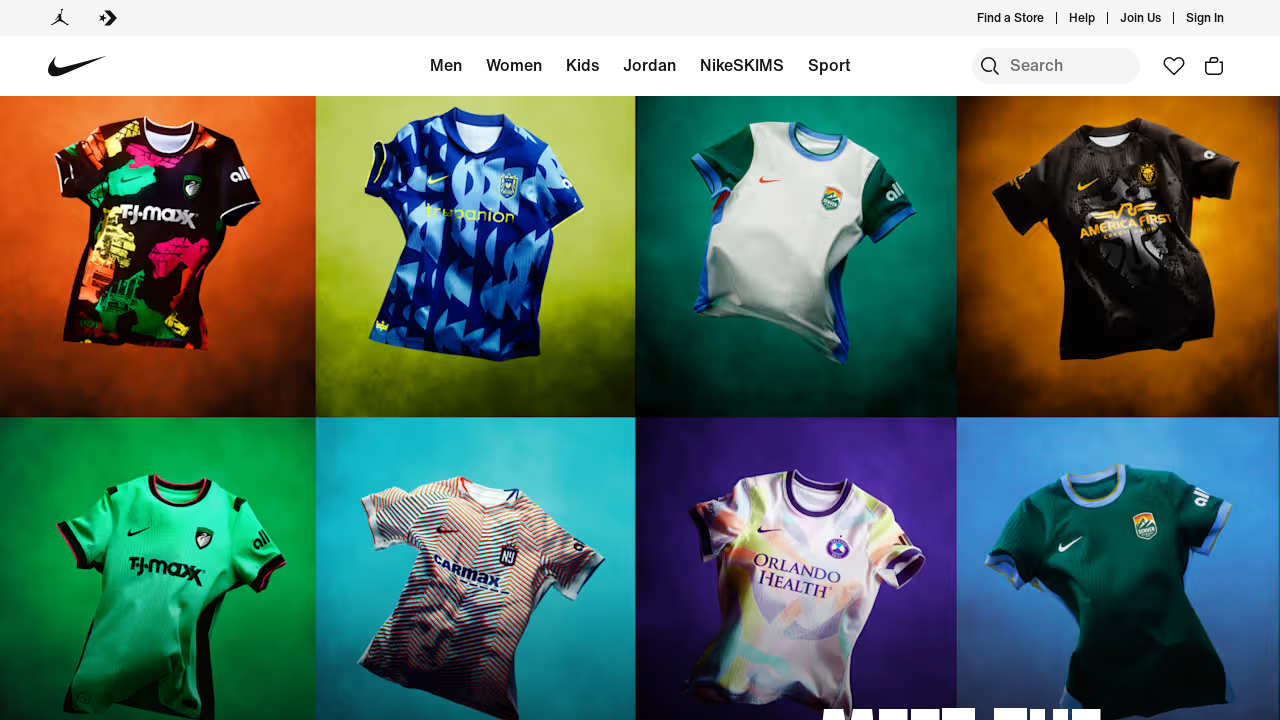

Navigated to Nike homepage
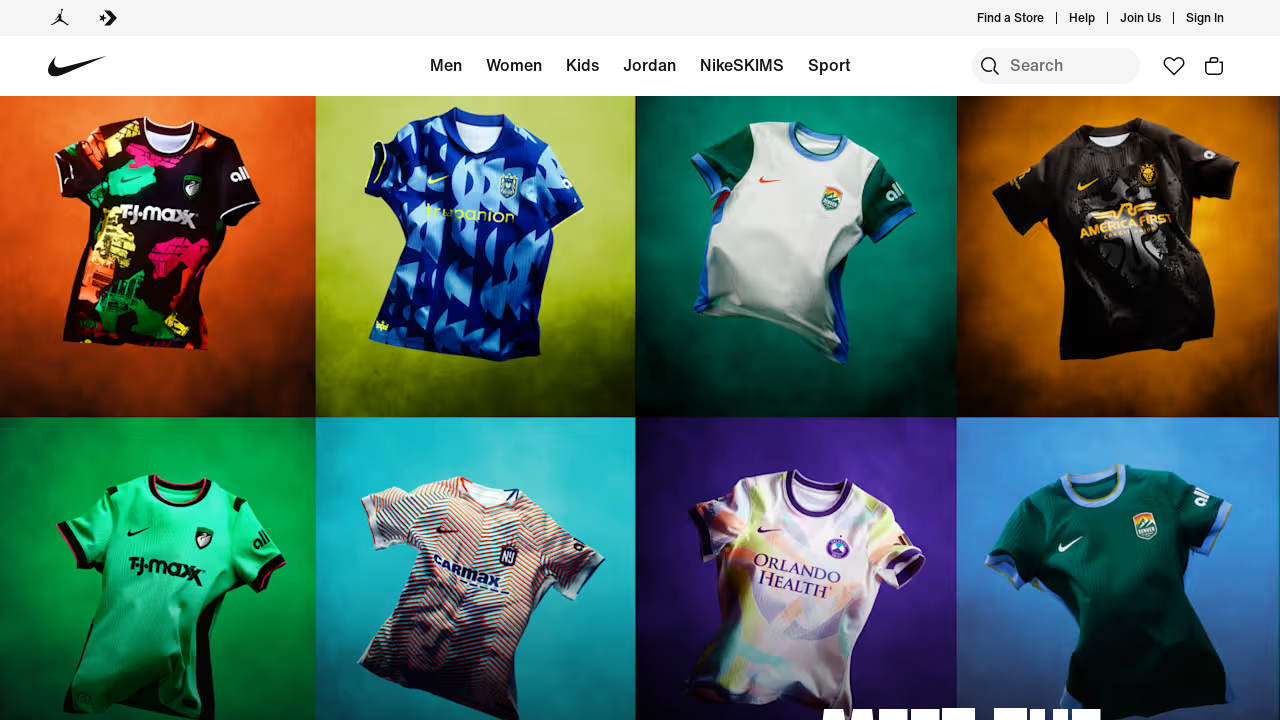

Clicked on the 'Men' navigation link at (446, 66) on text=Men
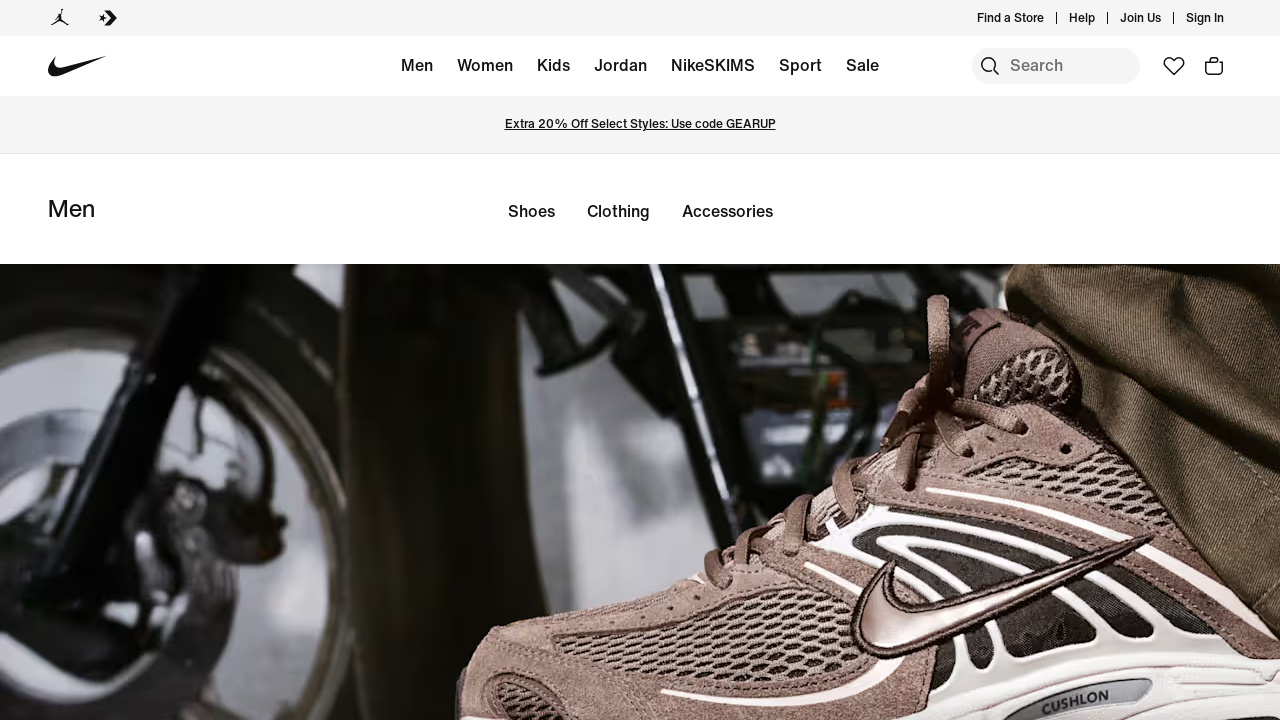

Waited for page to reach network idle state after clicking Men link
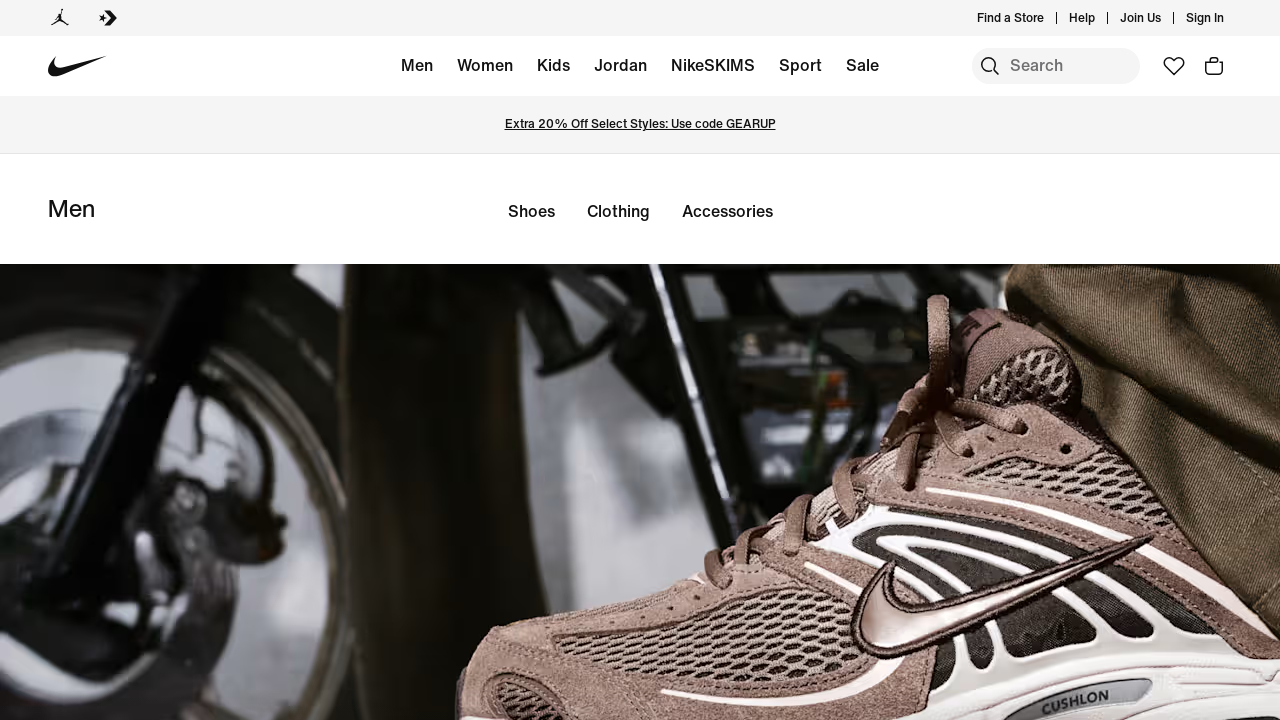

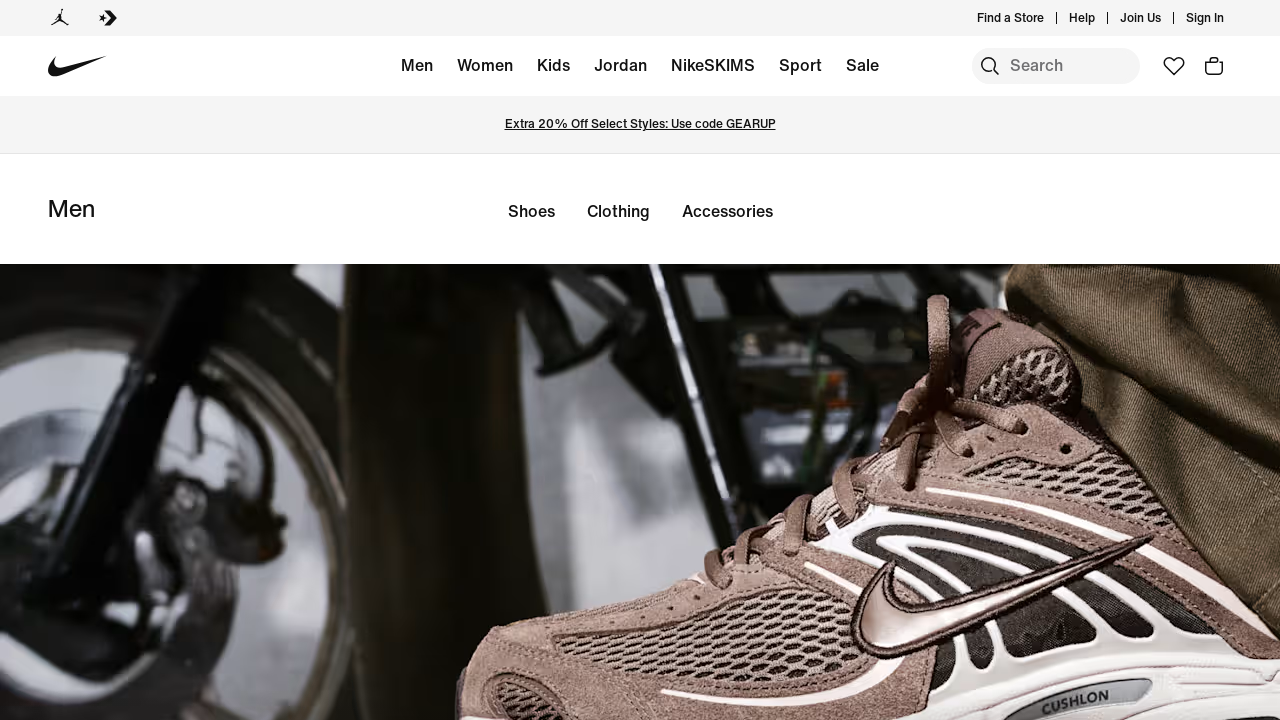